Tests dynamic loading with longer implicit wait by clicking start button and verifying "Hello World!" text appears after loading completes.

Starting URL: https://automationfc.github.io/dynamic-loading/

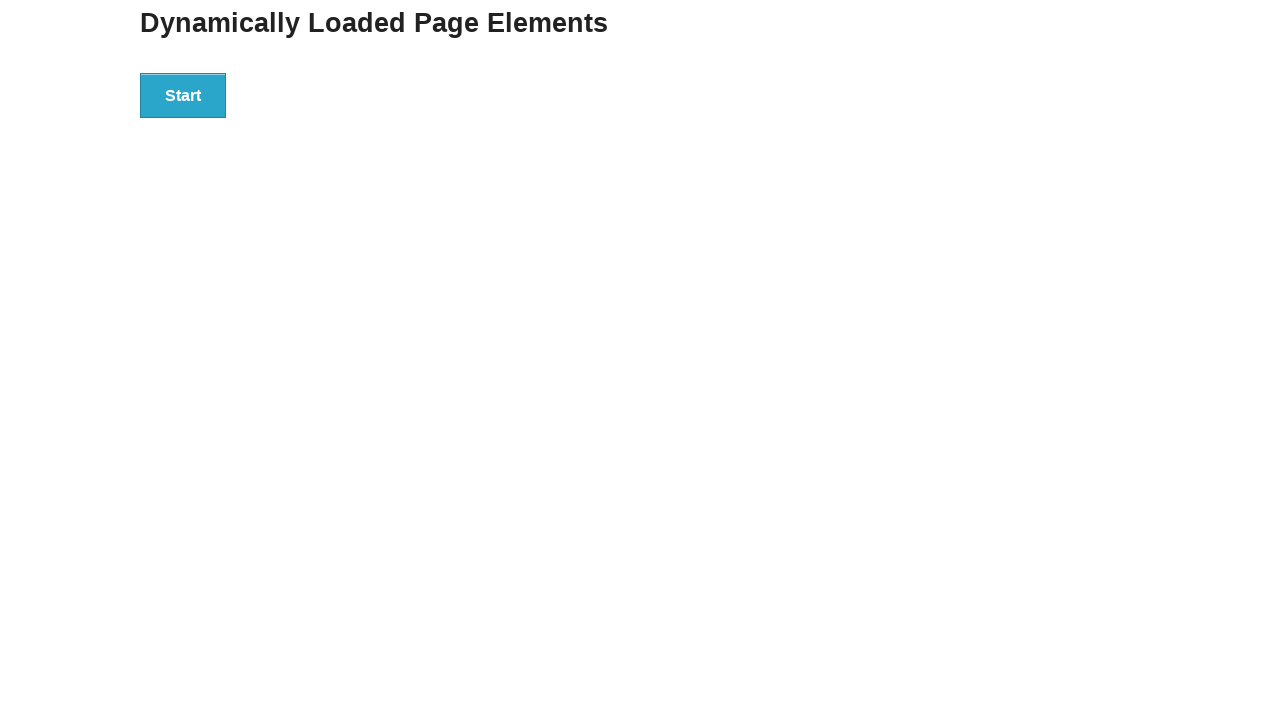

Clicked start button to initiate dynamic loading at (183, 95) on div#start > button
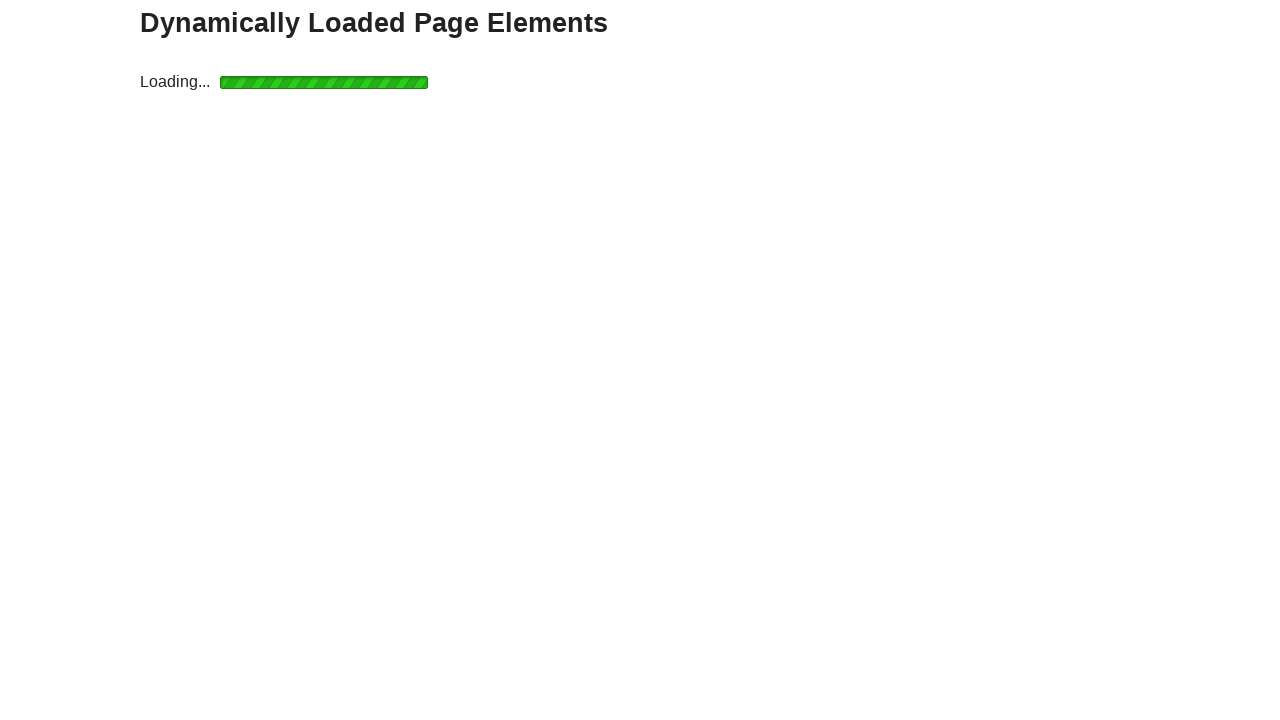

Loading indicator appeared on page
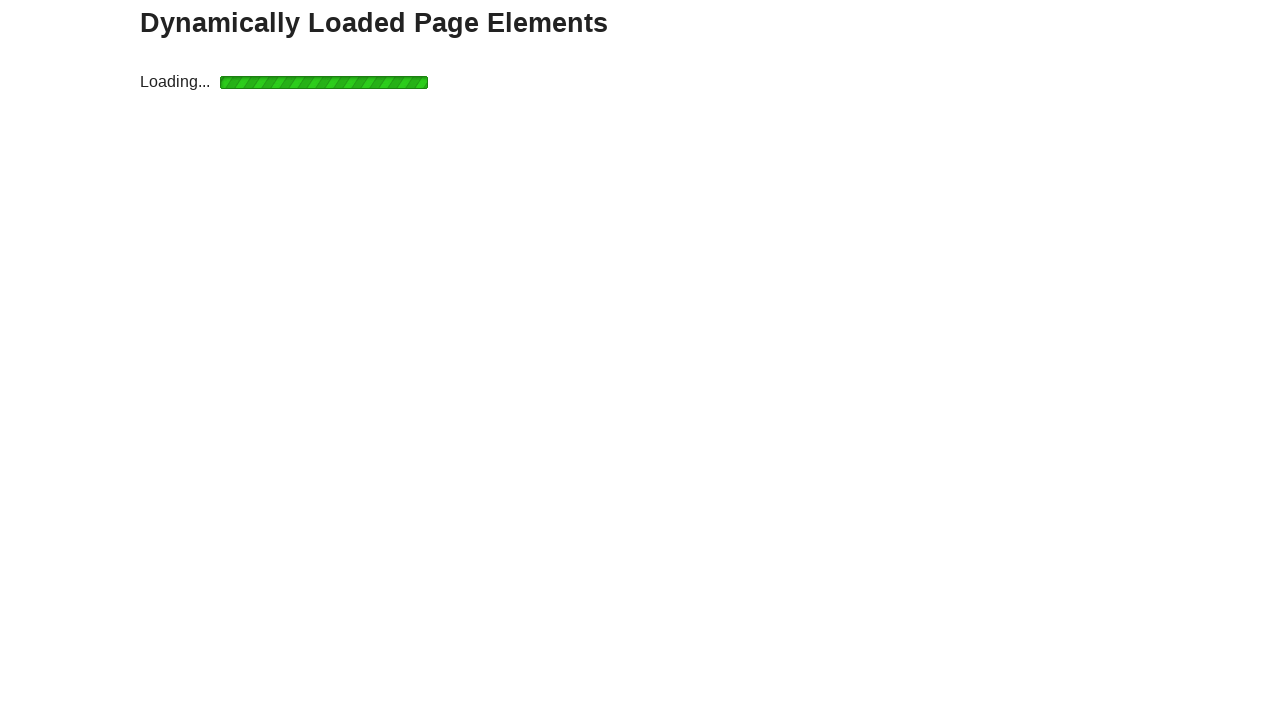

Finish text element loaded after dynamic loading completed
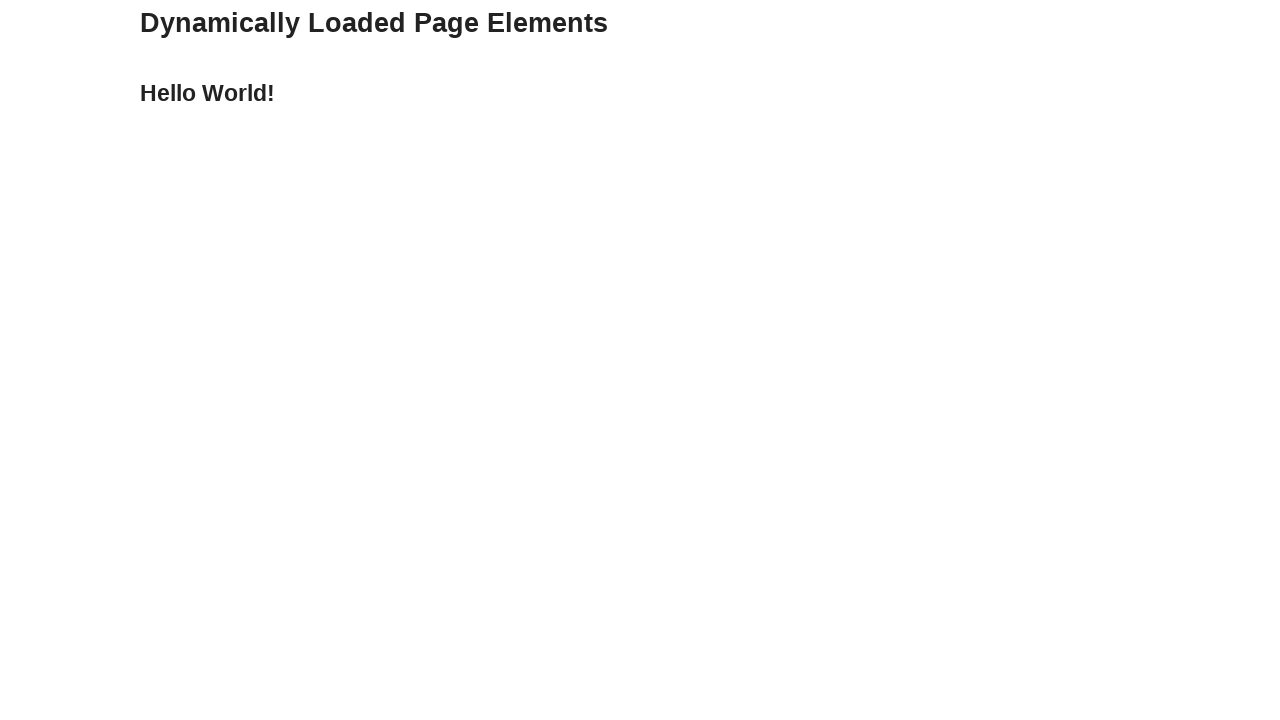

Verified 'Hello World!' text appears in finish section
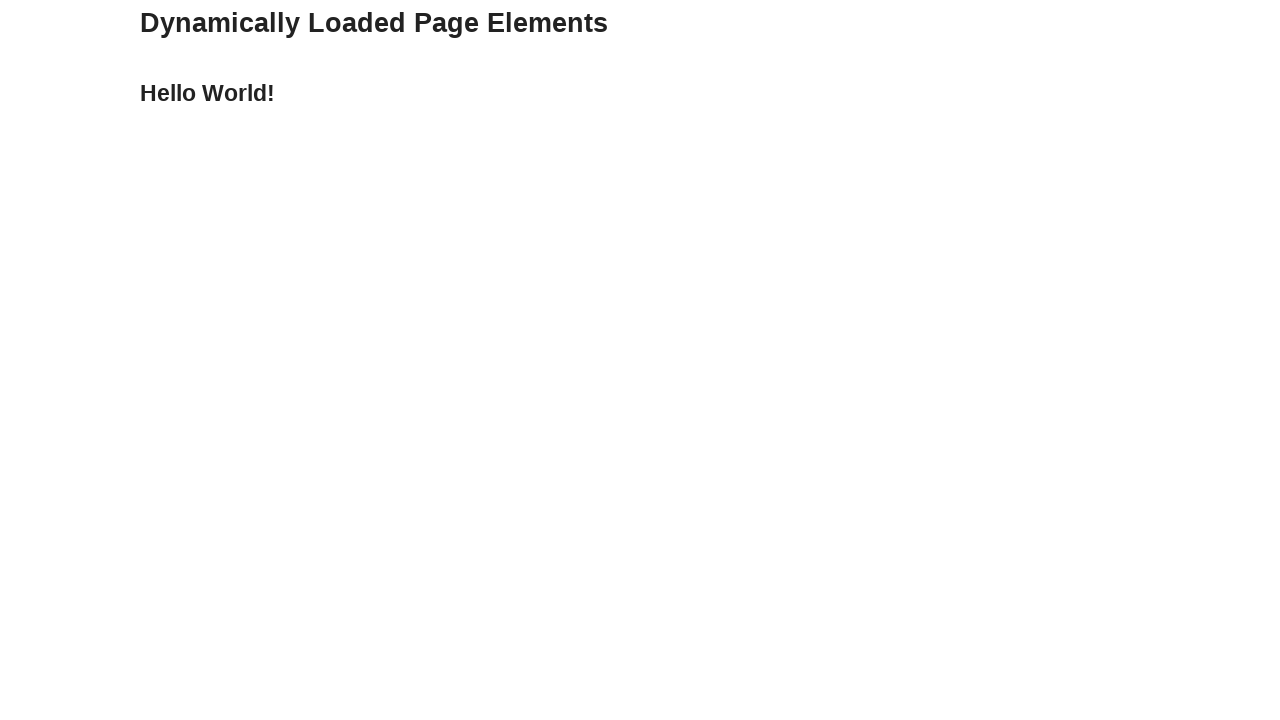

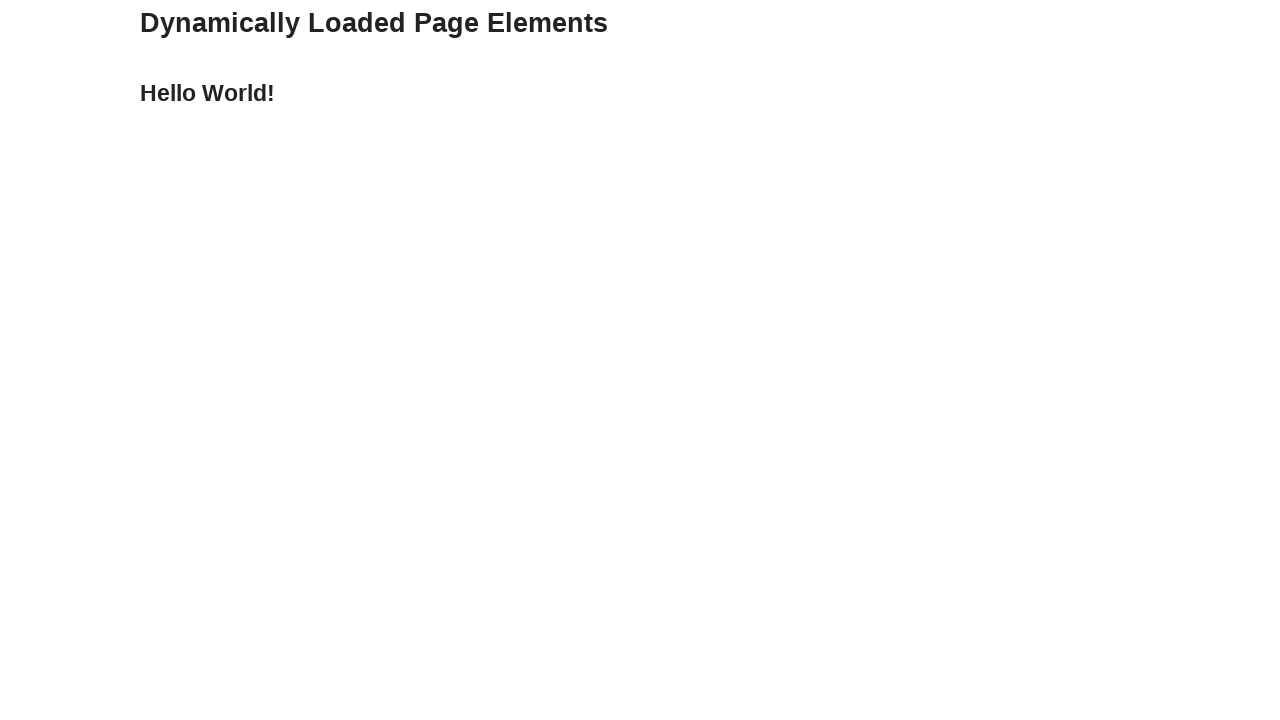